Tests adding two positive floats (2.7 + 3.4 = 6.1) using the calculator

Starting URL: https://testsheepnz.github.io/BasicCalculator

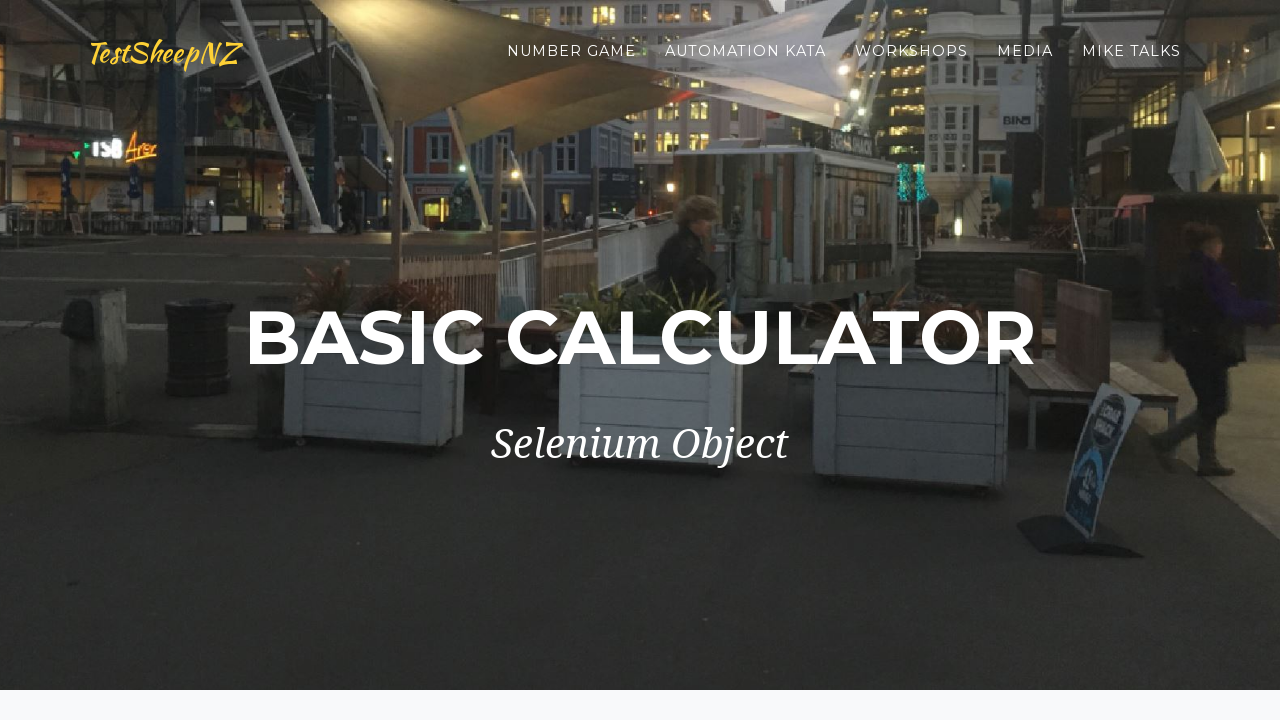

Selected 'Prototype' build version from dropdown on #selectBuild
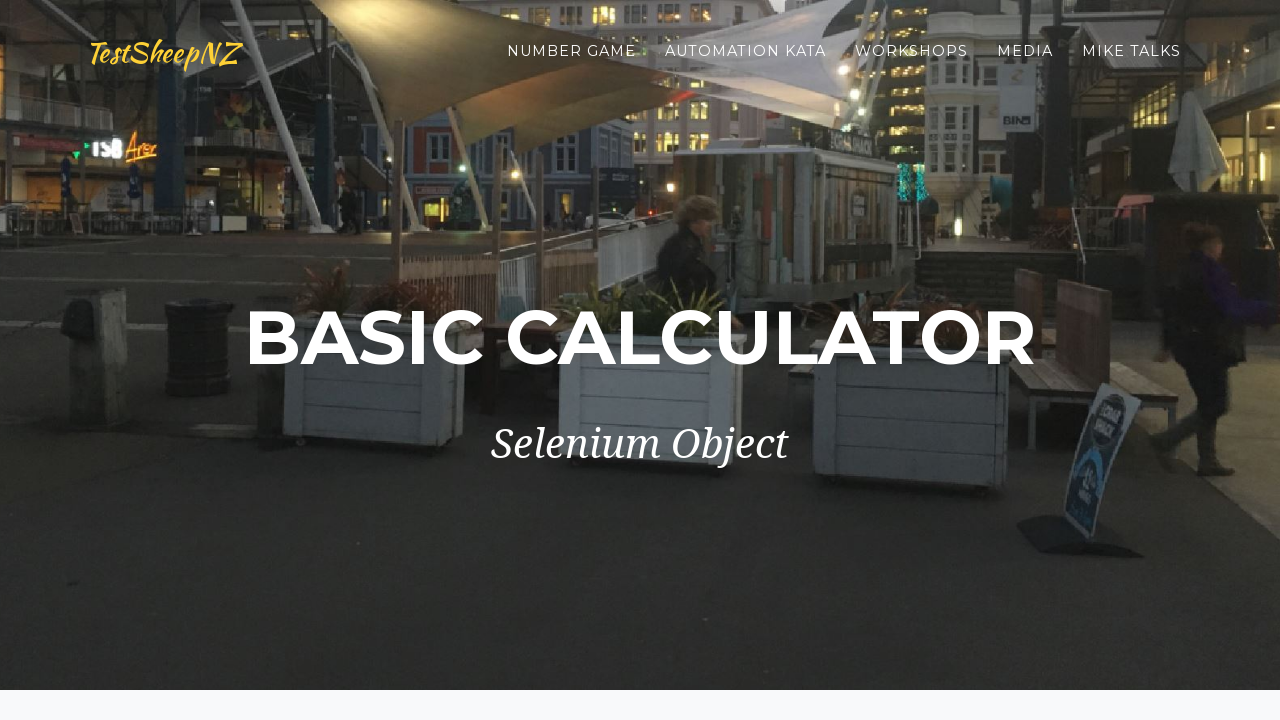

Entered first number 2.7 in number1Field on #number1Field
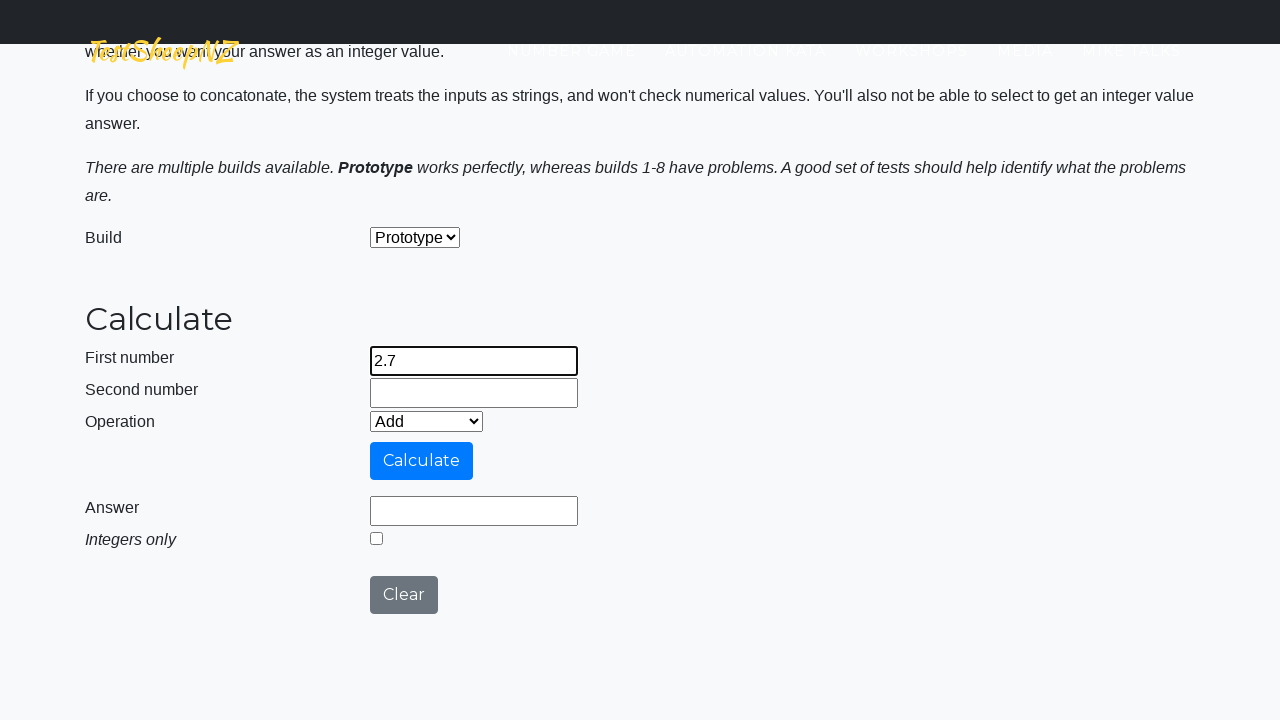

Entered second number 3.4 in number2Field on #number2Field
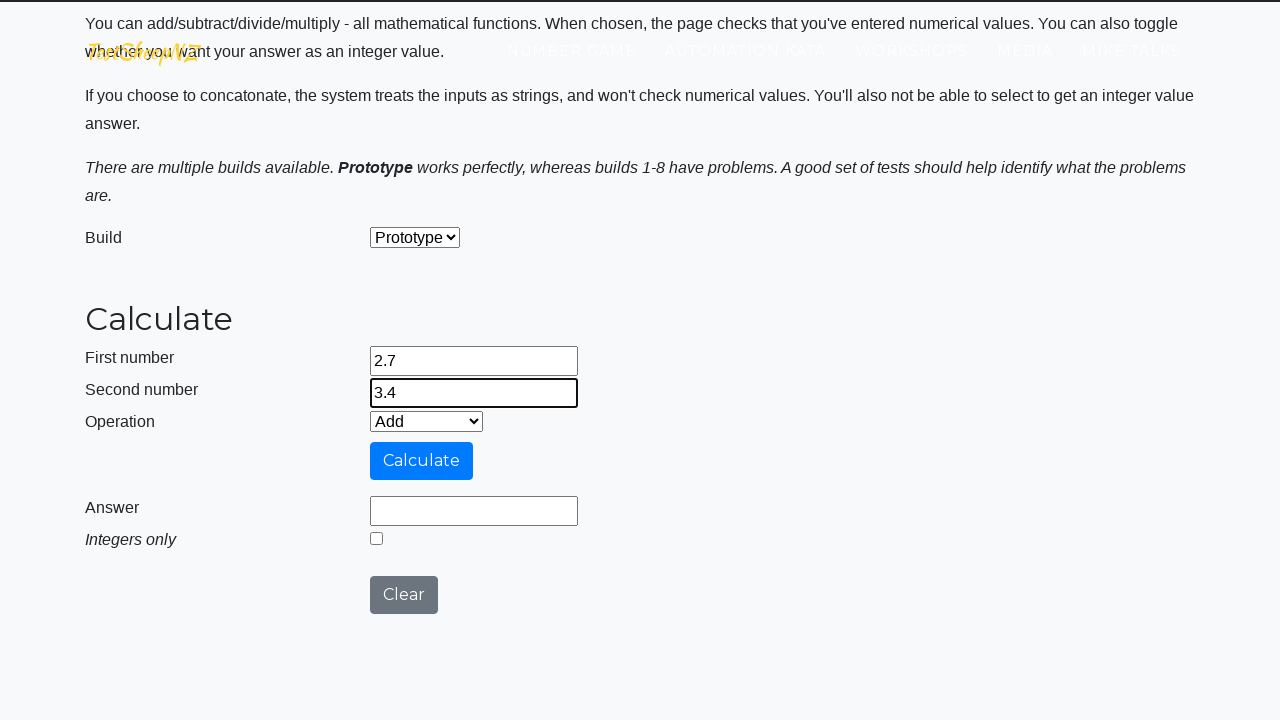

Selected 'Add' operation from dropdown on #selectOperationDropdown
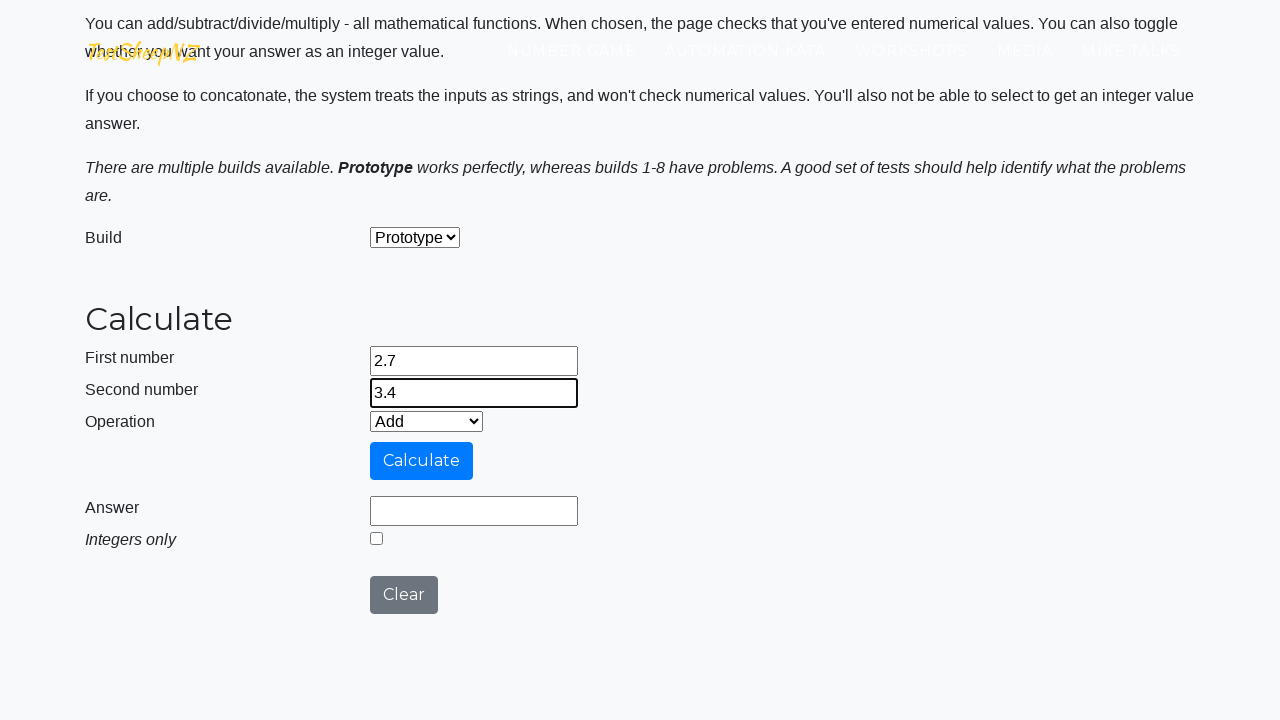

Clicked calculate button at (422, 461) on #calculateButton
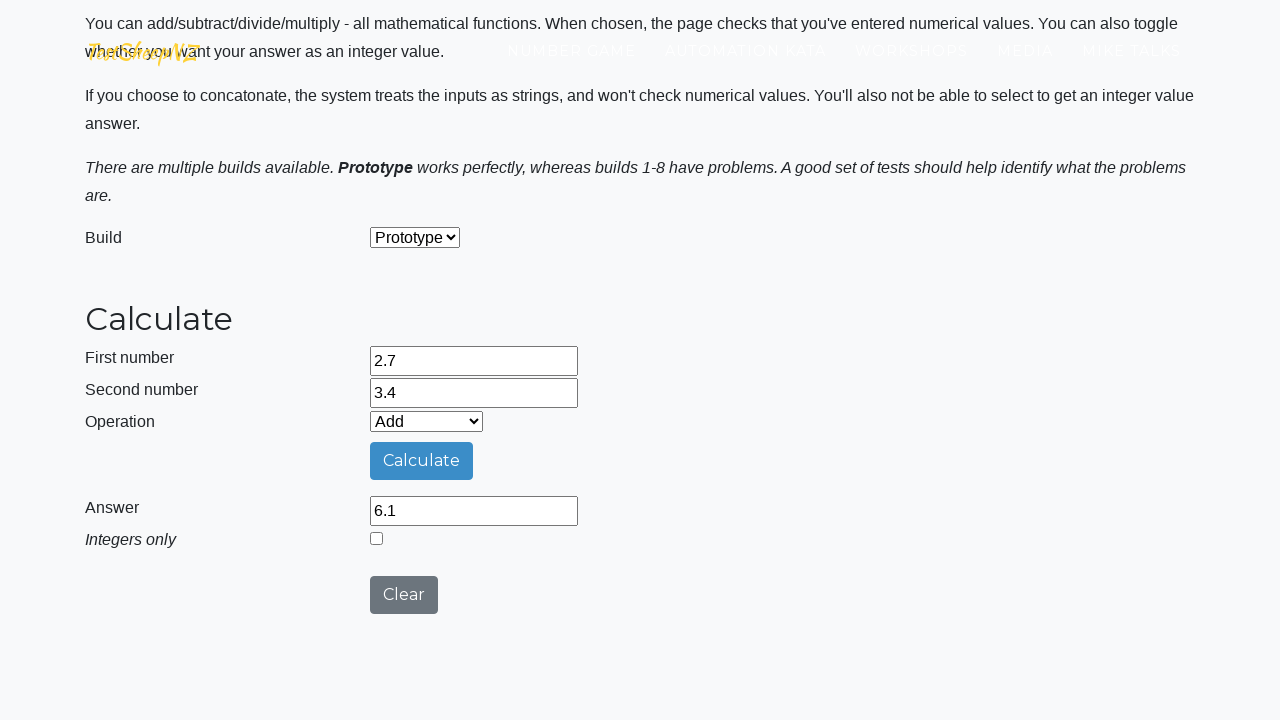

Verified result field contains expected value 6.1
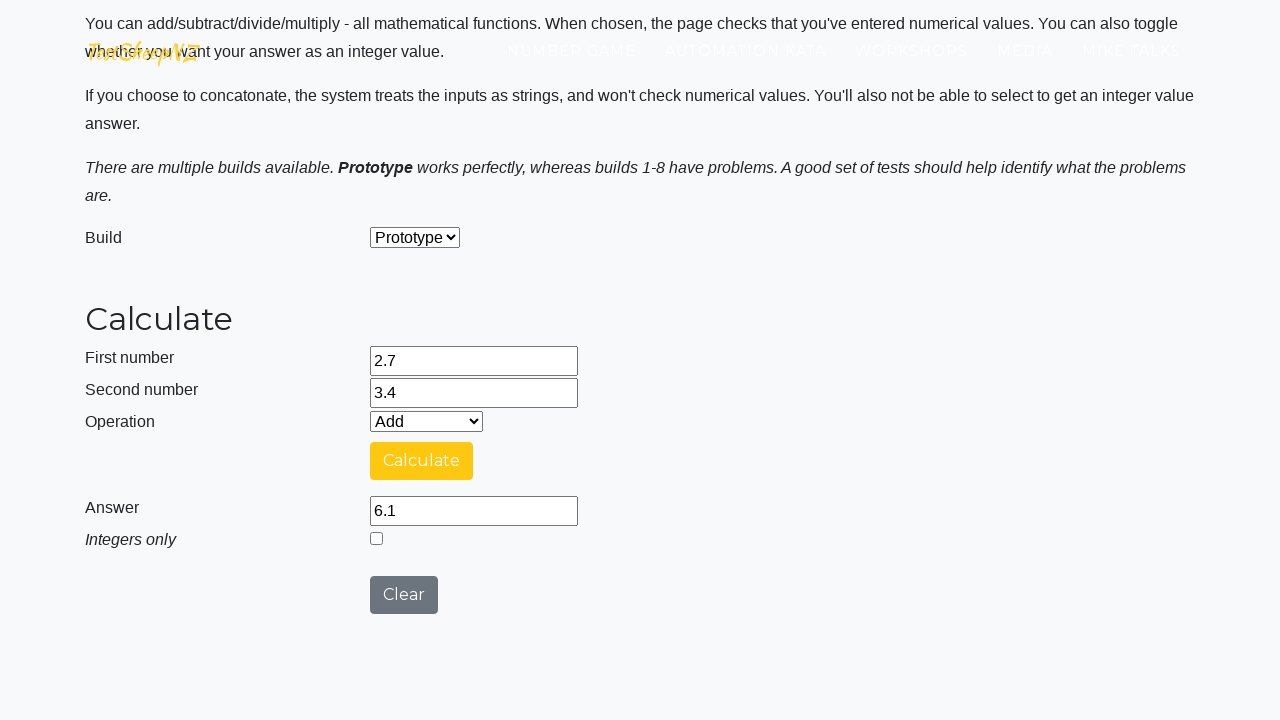

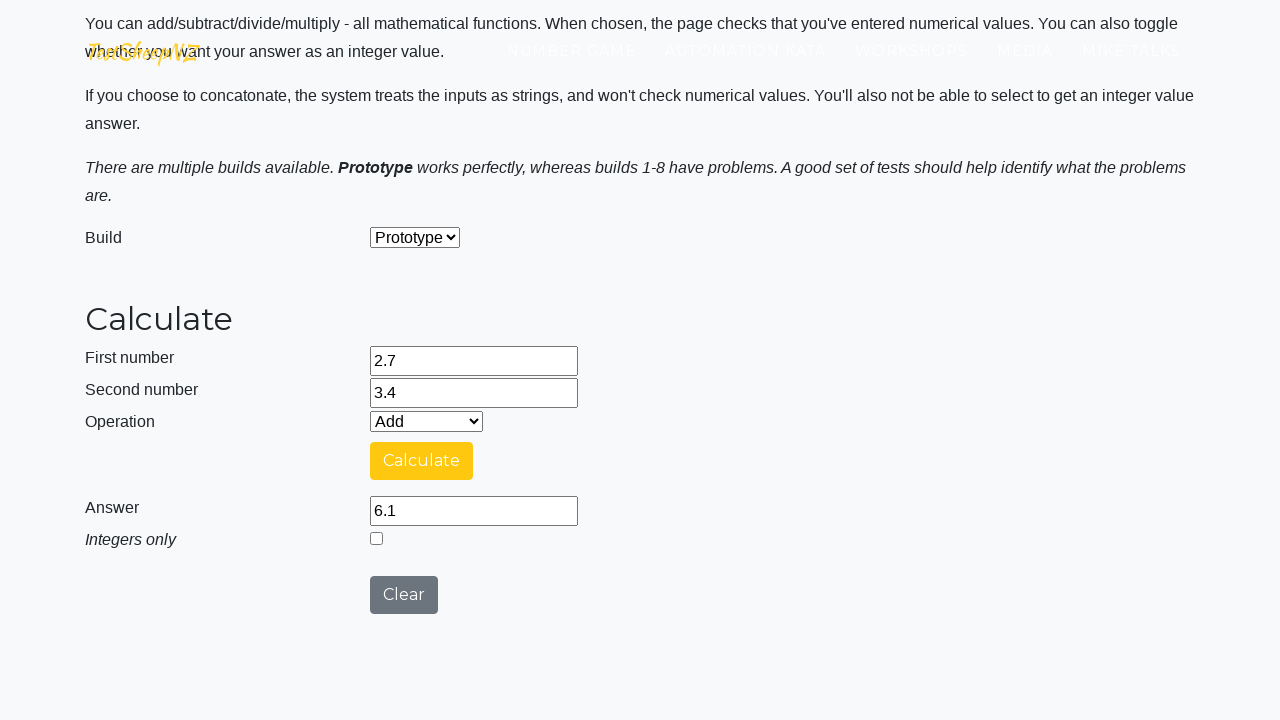